Tests menu hover behavior by hovering over menu items and verifying color changes and submenu visibility.

Starting URL: https://demoqa.com/menu

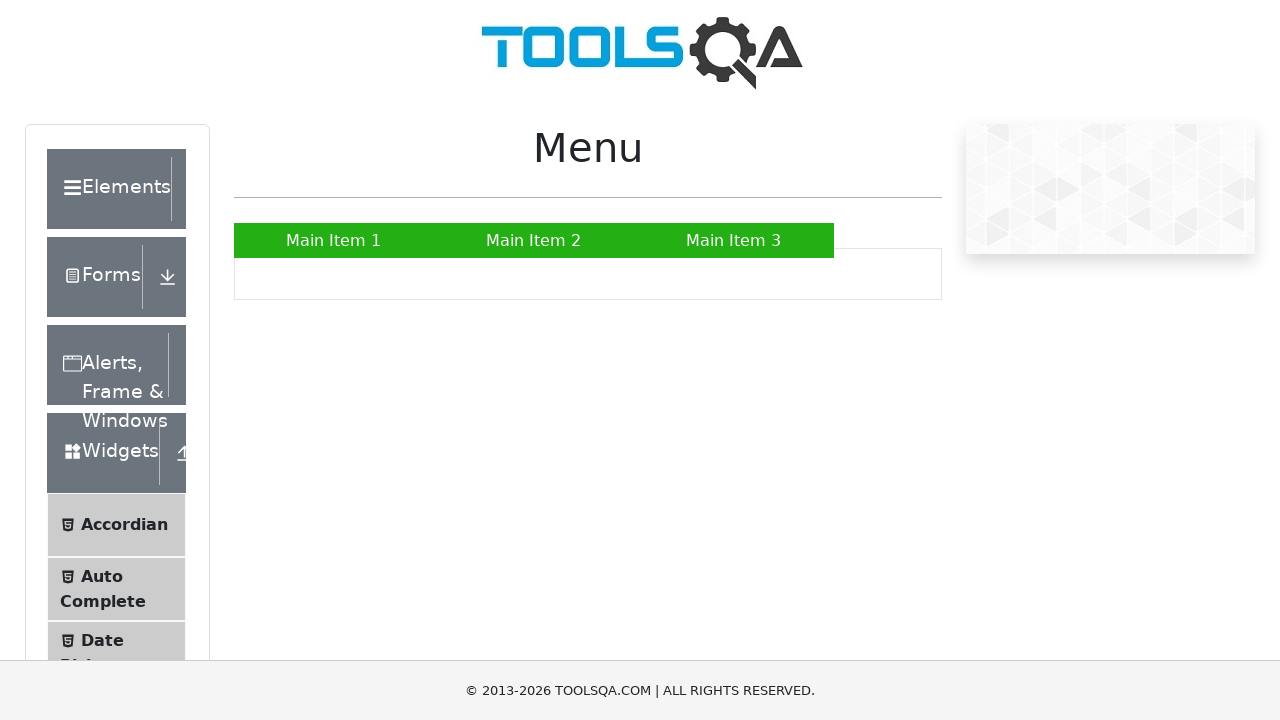

Hovered over Main Item 1 at (334, 240) on xpath=//ul[@id='nav']//a[text()='Main Item 1']
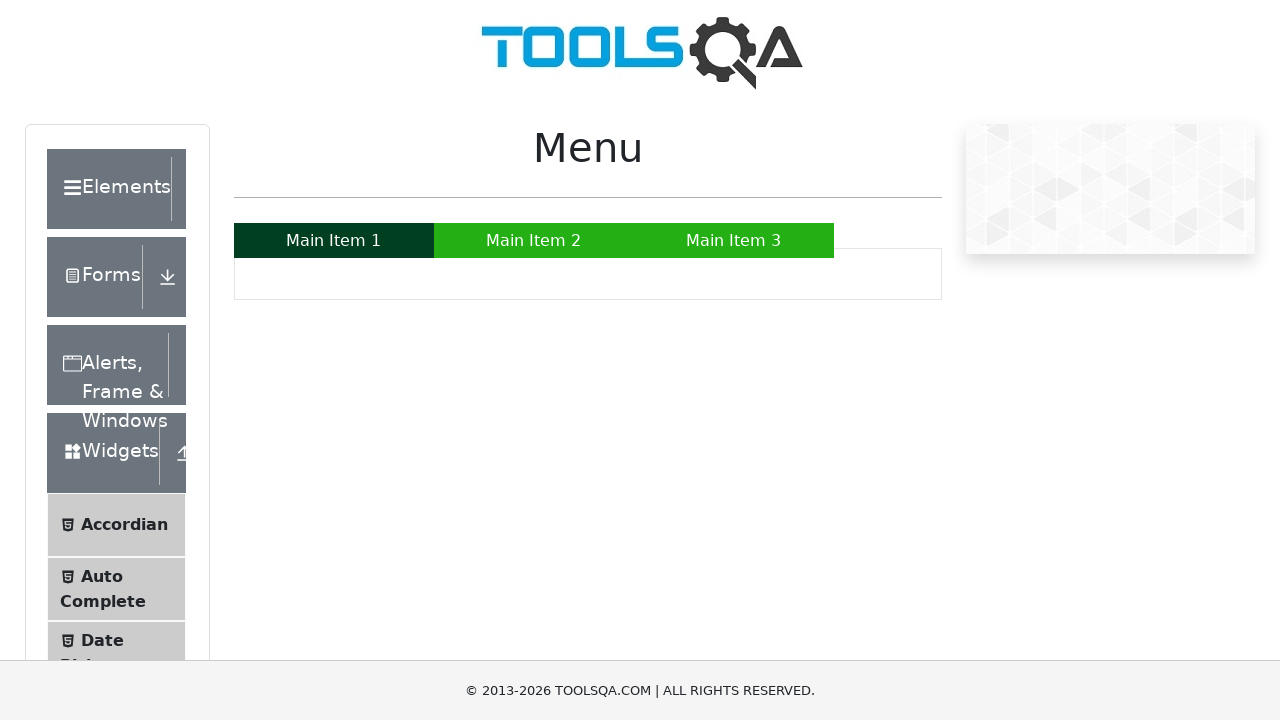

Waited 500ms after hovering Main Item 1
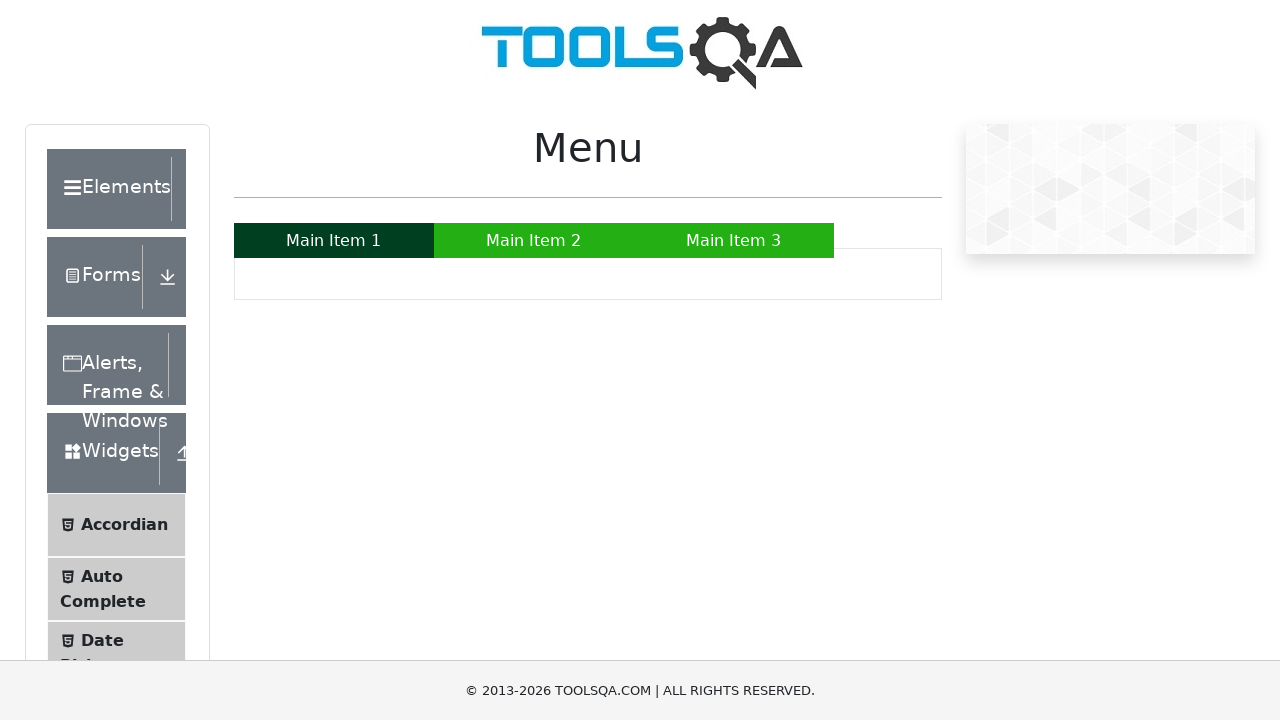

Hovered over Main Item 3 at (734, 240) on xpath=//ul[@id='nav']//a[text()='Main Item 3']
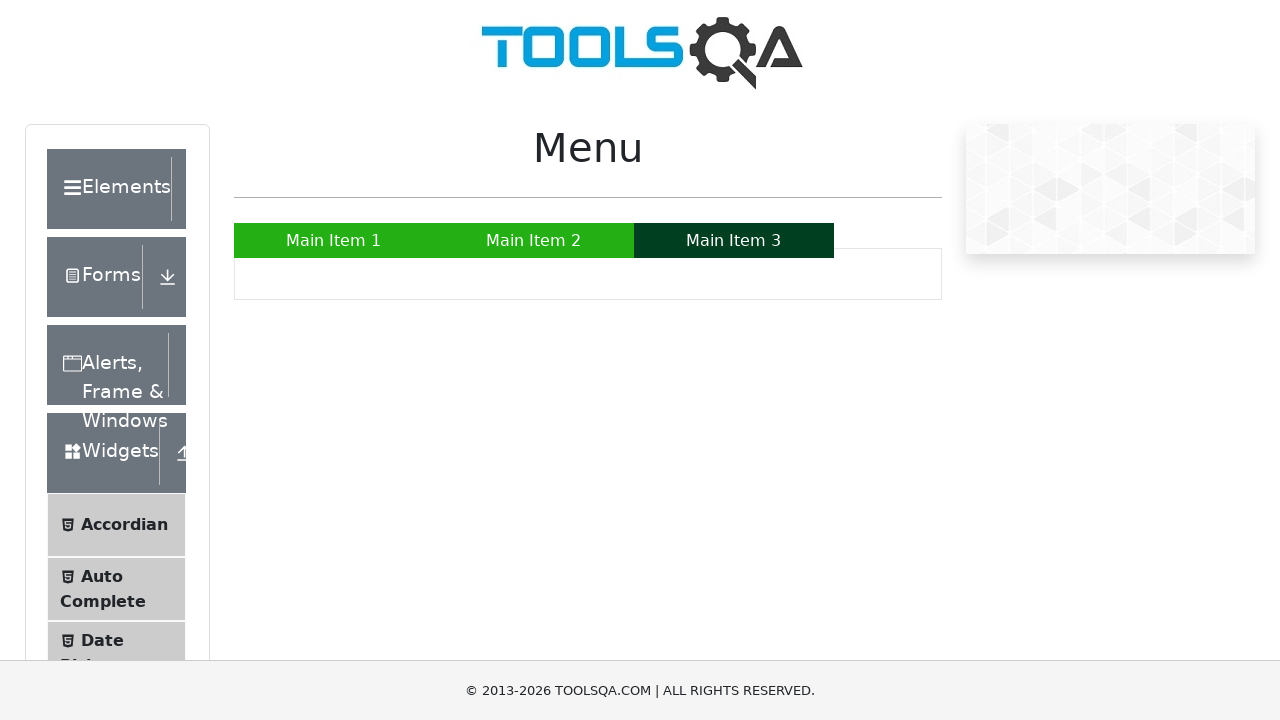

Waited 500ms after hovering Main Item 3
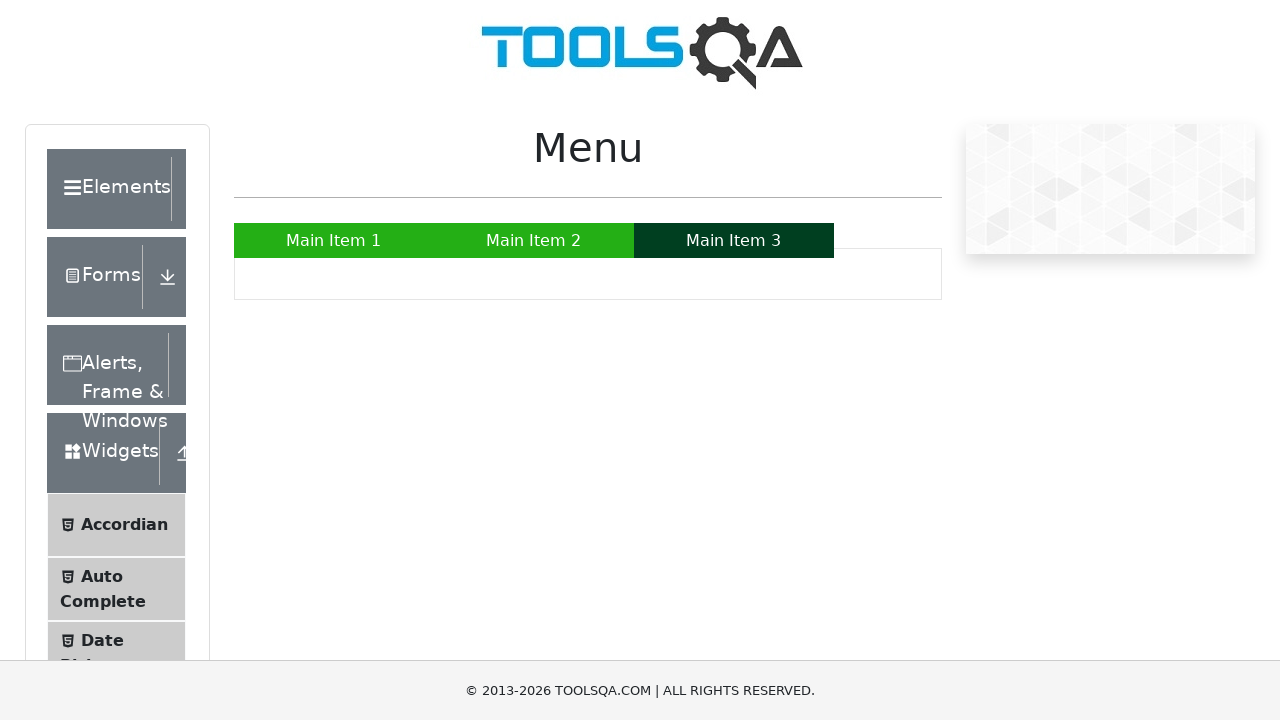

Hovered over Main Item 2 to reveal submenu at (534, 240) on xpath=//ul[@id='nav']//a[text()='Main Item 2']
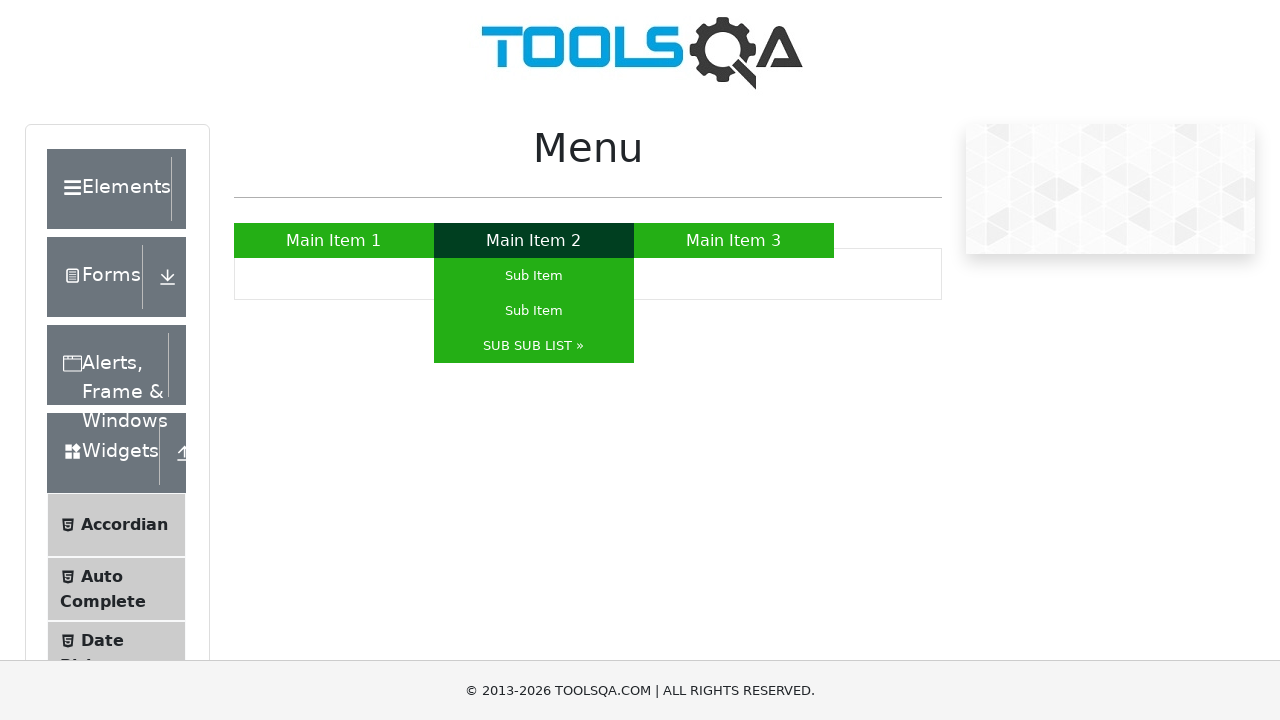

Waited 500ms for submenu to appear
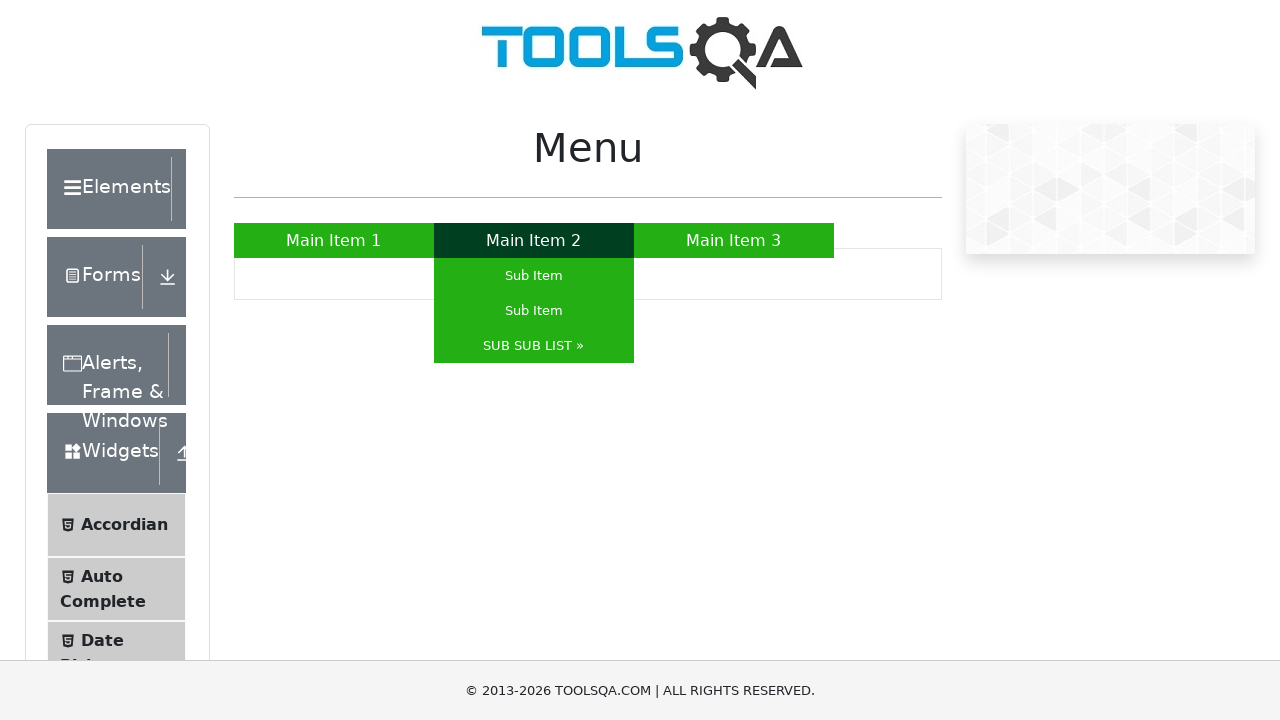

Hovered over first Sub Item at (534, 276) on xpath=//ul[@id='nav']//li[a[text()='Sub Item']][1]/a
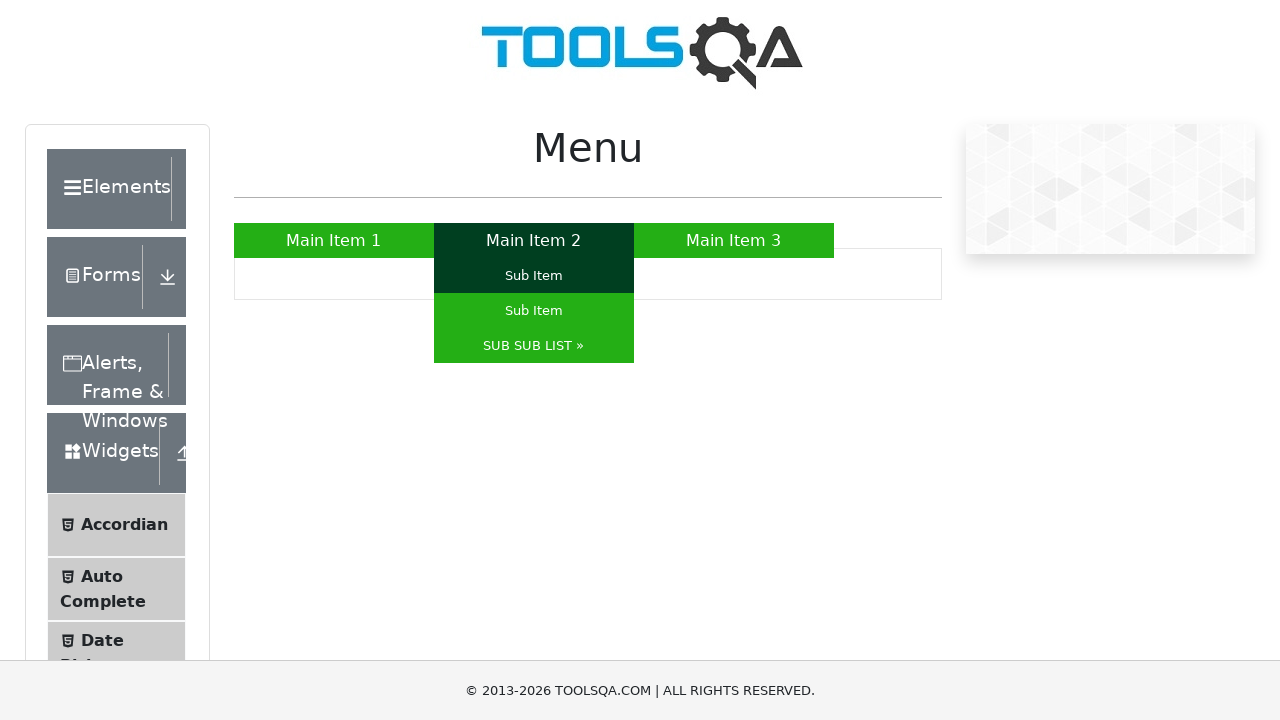

Waited 500ms after hovering first Sub Item
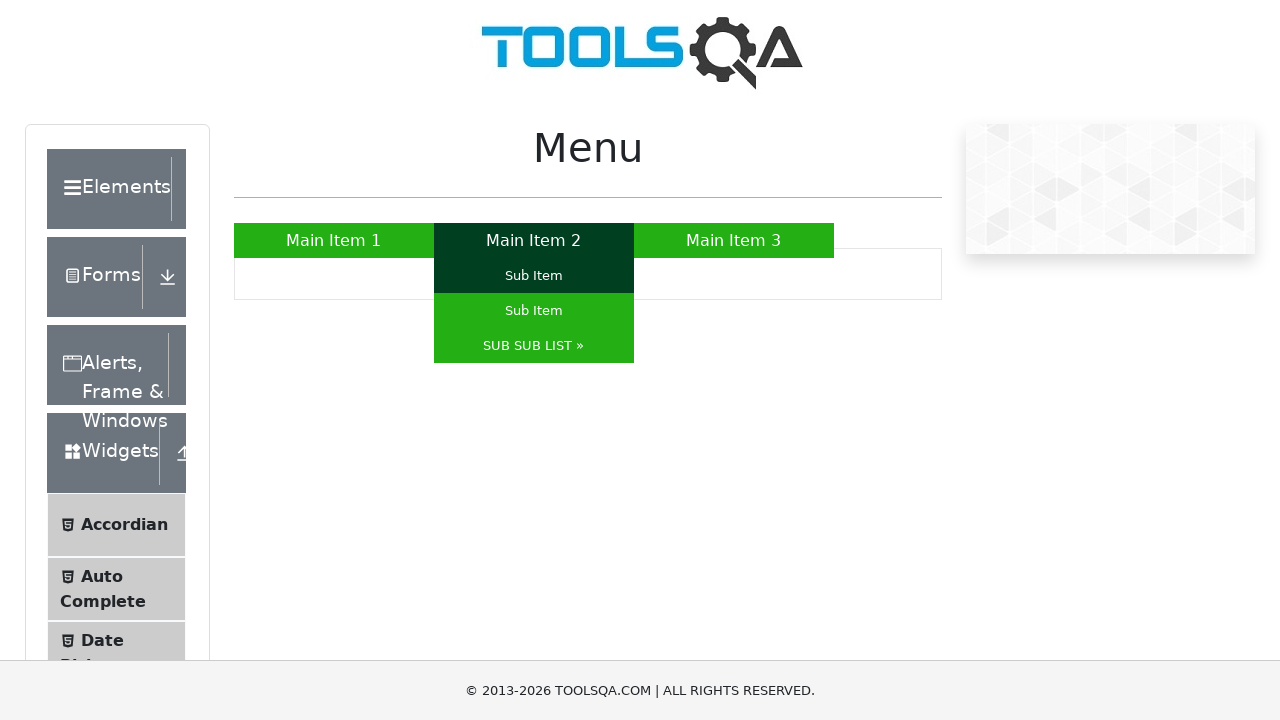

Hovered over second Sub Item at (534, 310) on xpath=//ul[@id='nav']//li[a[text()='Sub Item']][2]/a
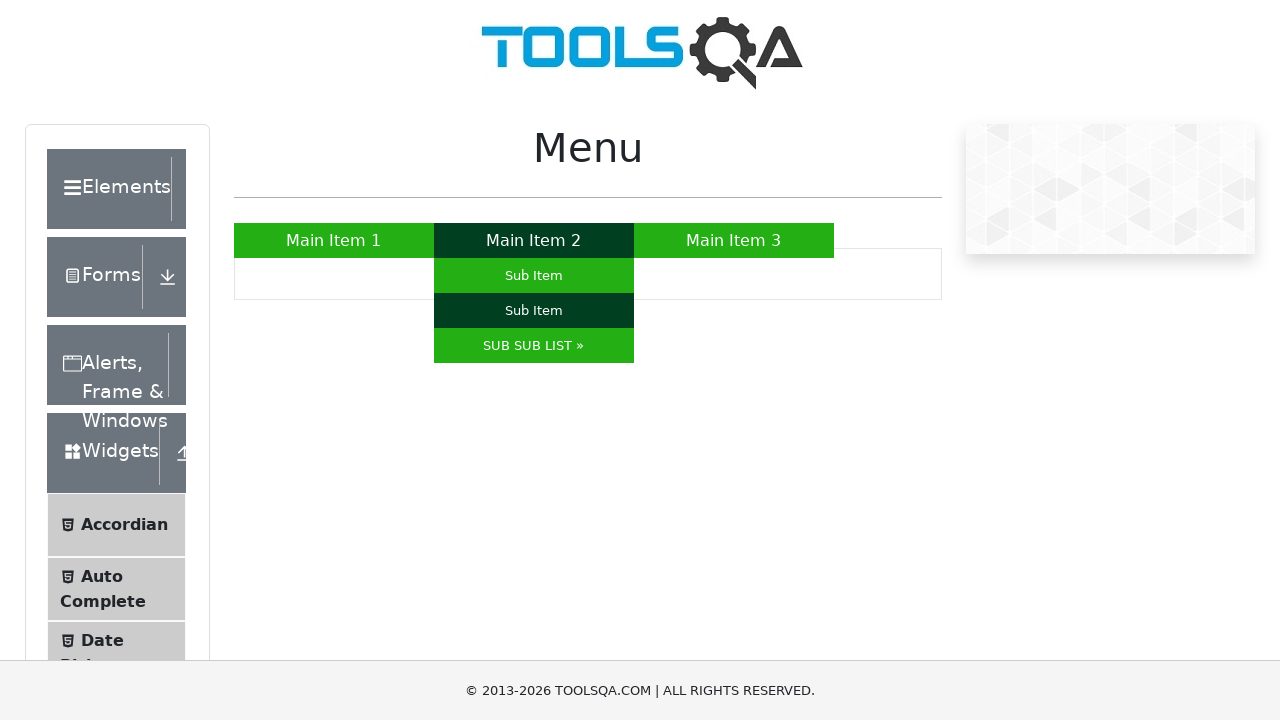

Waited 500ms after hovering second Sub Item
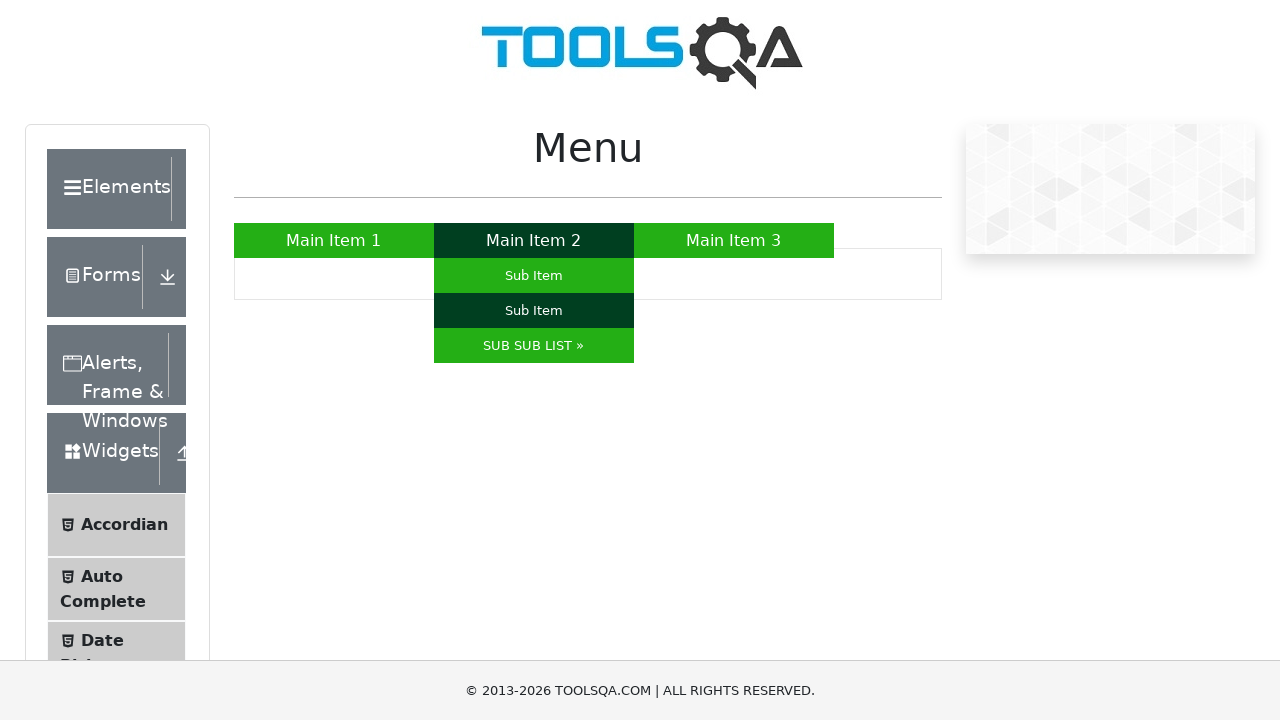

Hovered over SUB SUB LIST to reveal nested submenu at (534, 346) on xpath=//ul[@id='nav']//a[text()='SUB SUB LIST »']
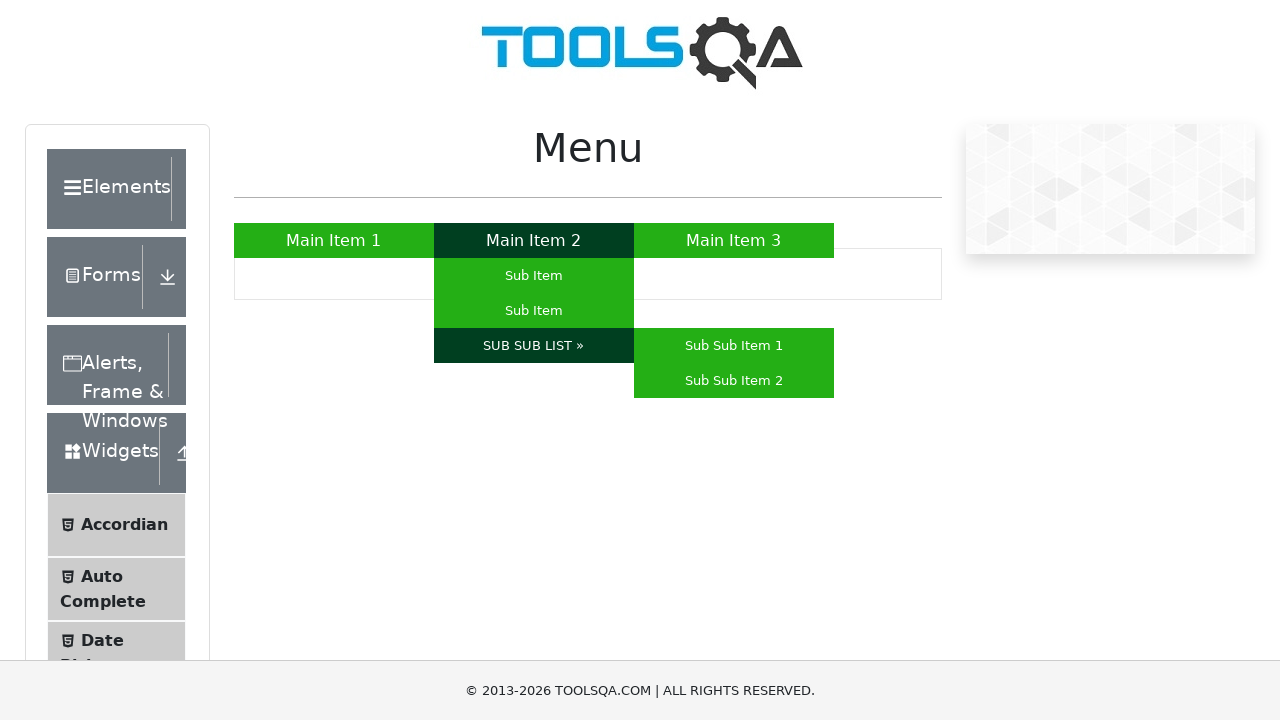

Waited 500ms for nested submenu to appear
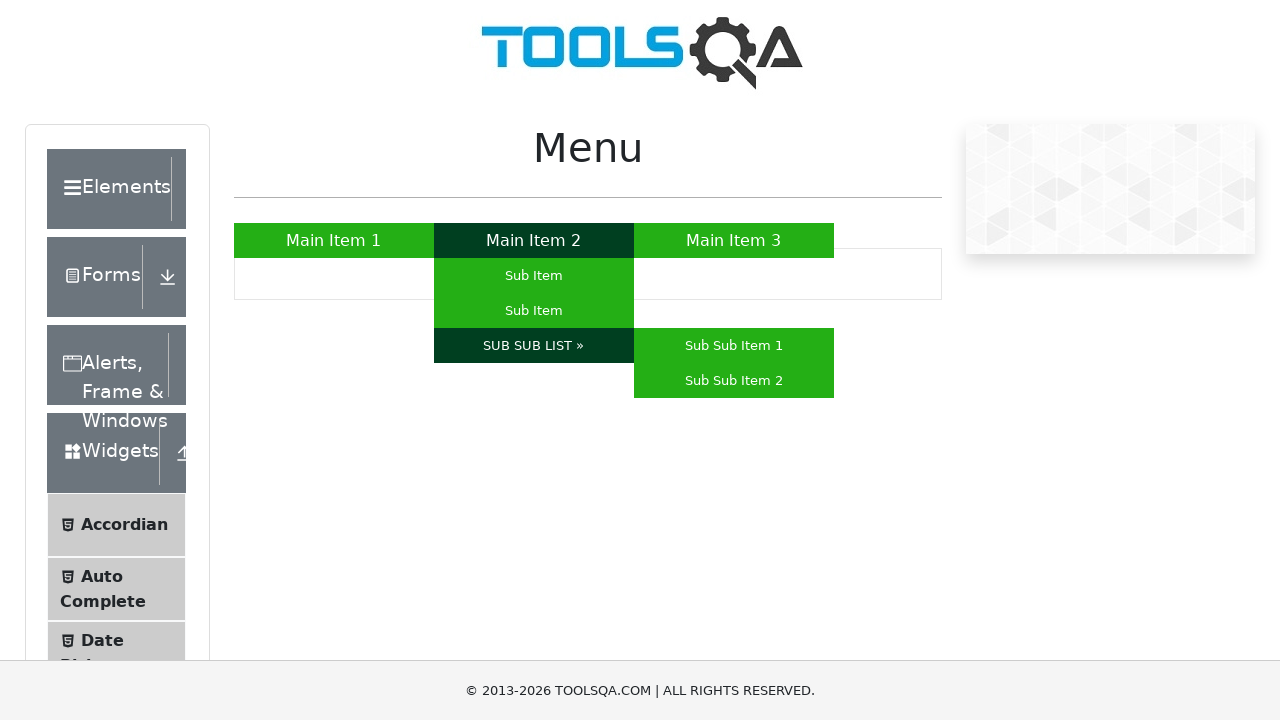

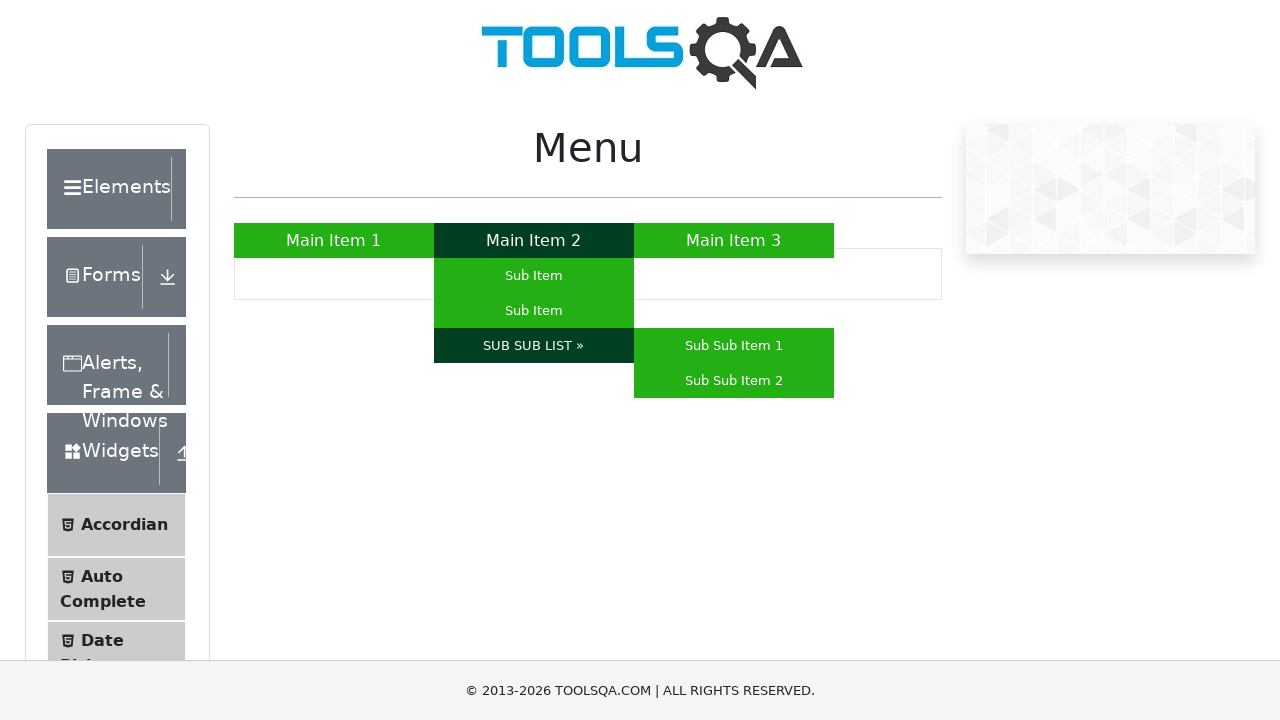